Tests slider interaction by dragging the slider handle to a new position

Starting URL: http://jqueryui.com/slider/

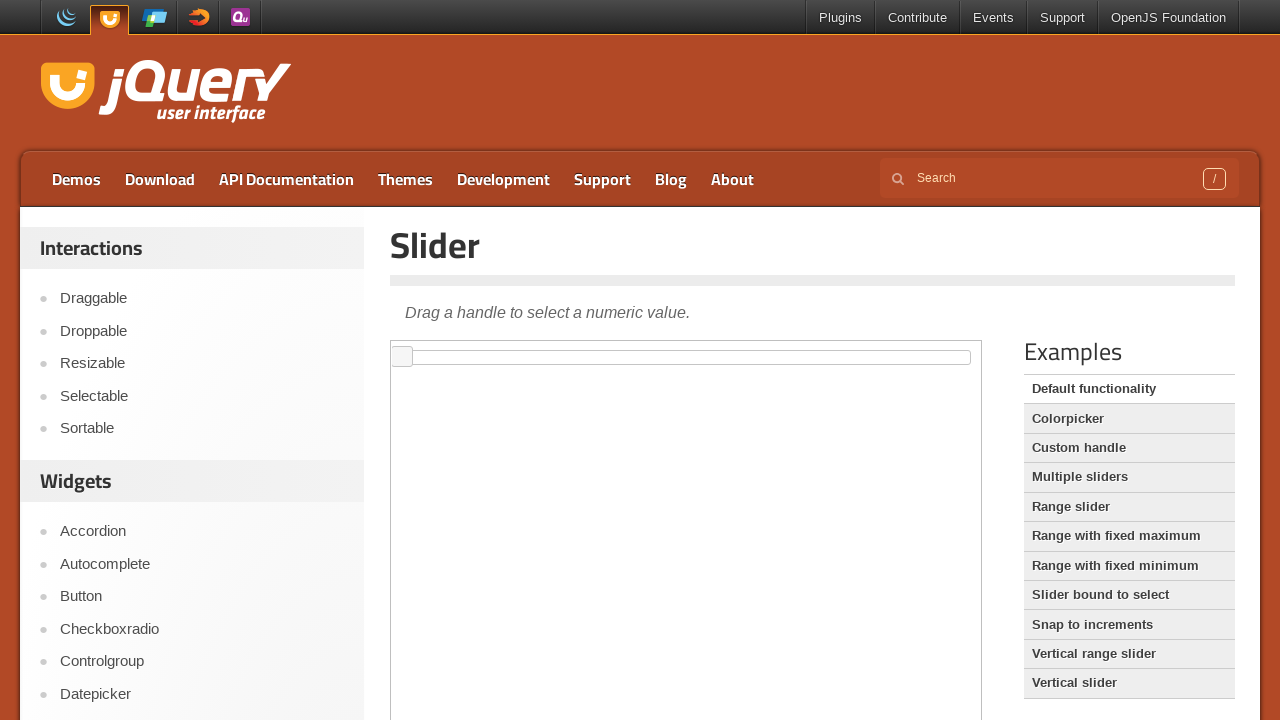

Located iframe containing slider demo
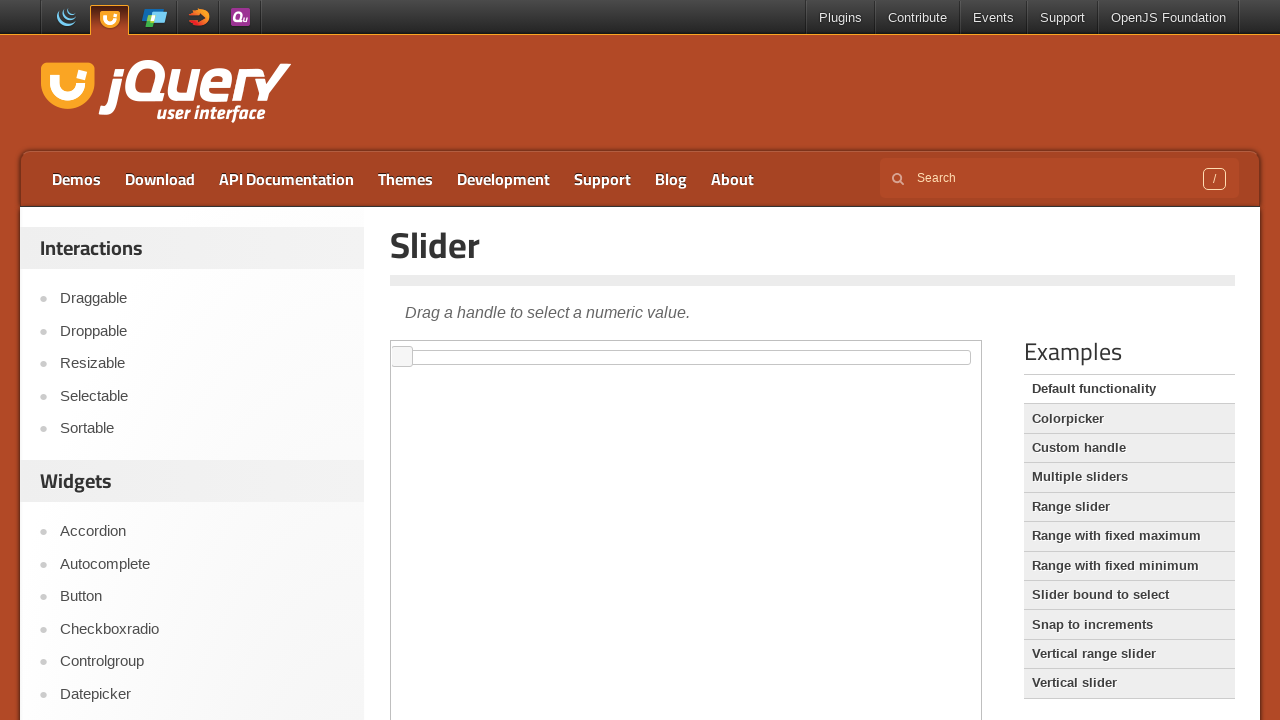

Located slider handle element
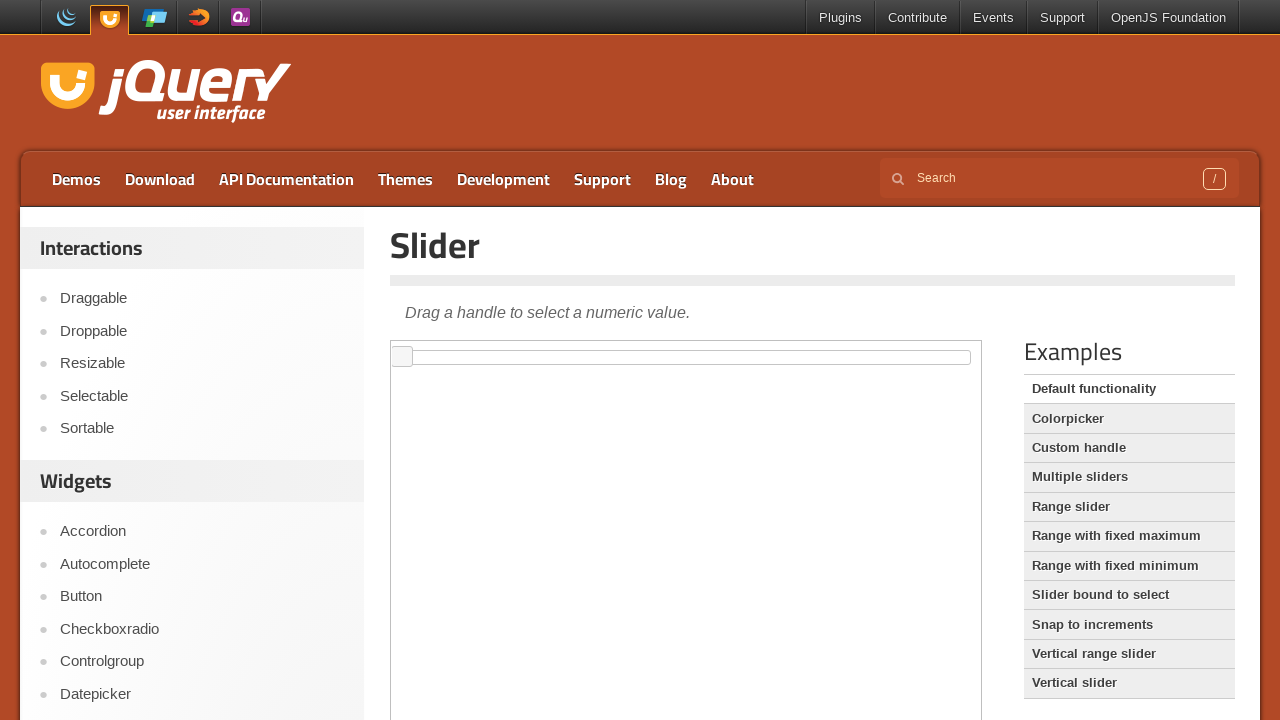

Retrieved slider handle bounding box
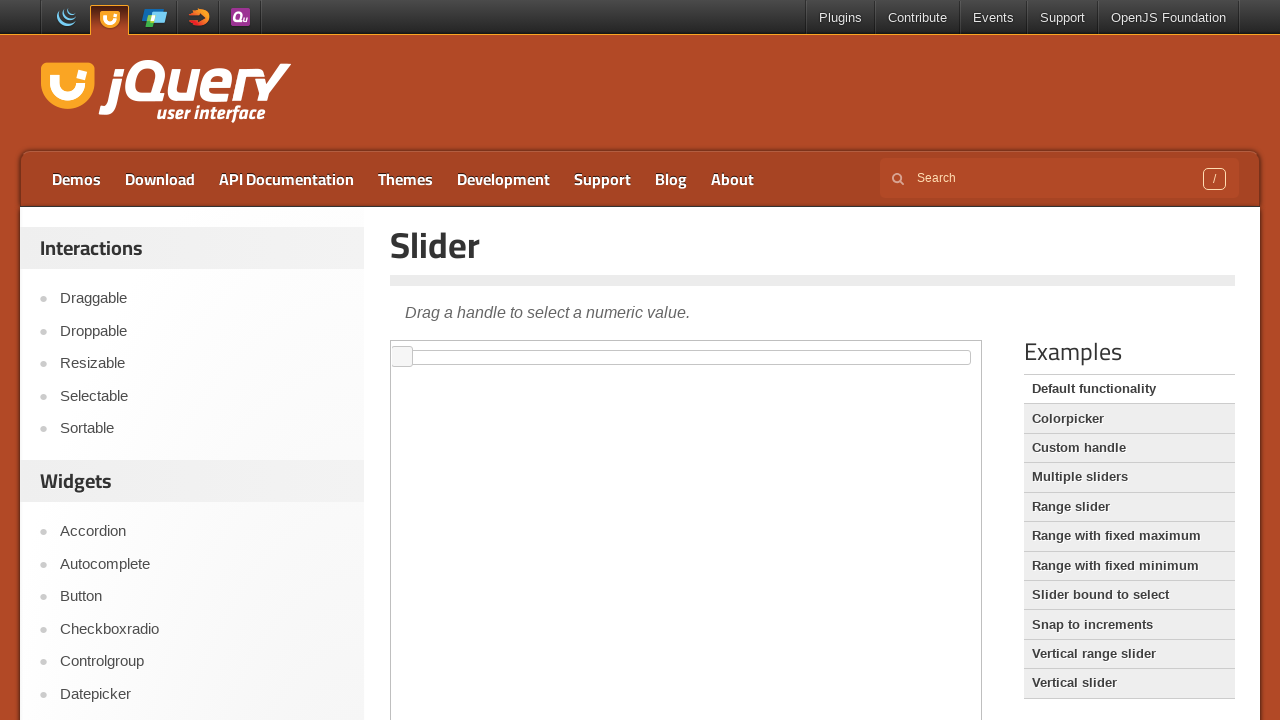

Moved mouse to center of slider handle at (402, 357)
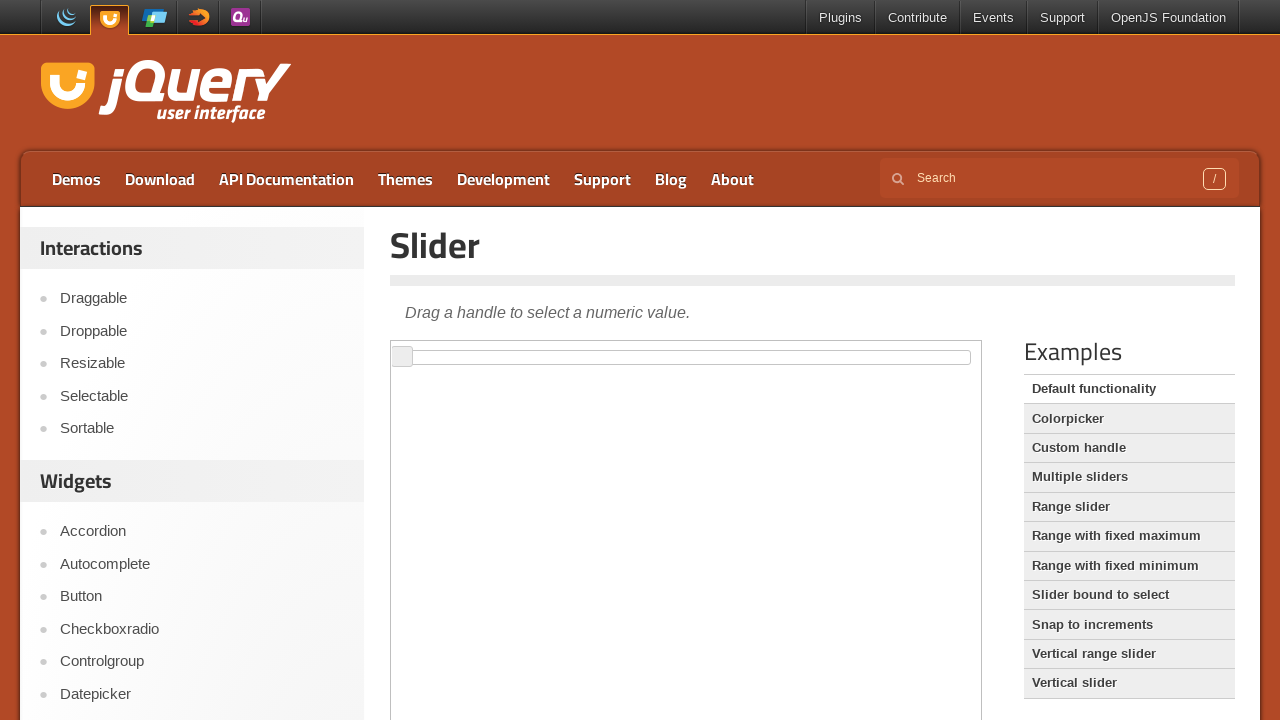

Mouse button pressed down on slider handle at (402, 357)
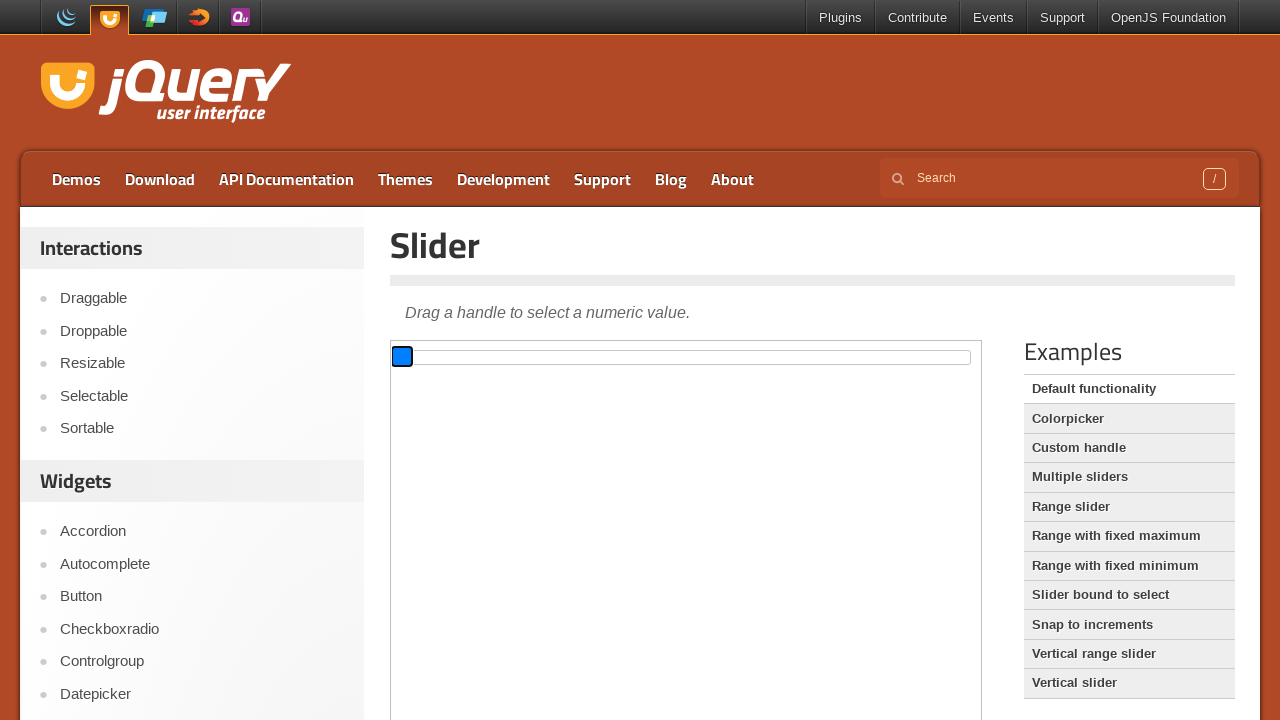

Dragged slider handle 300 pixels to the right at (702, 357)
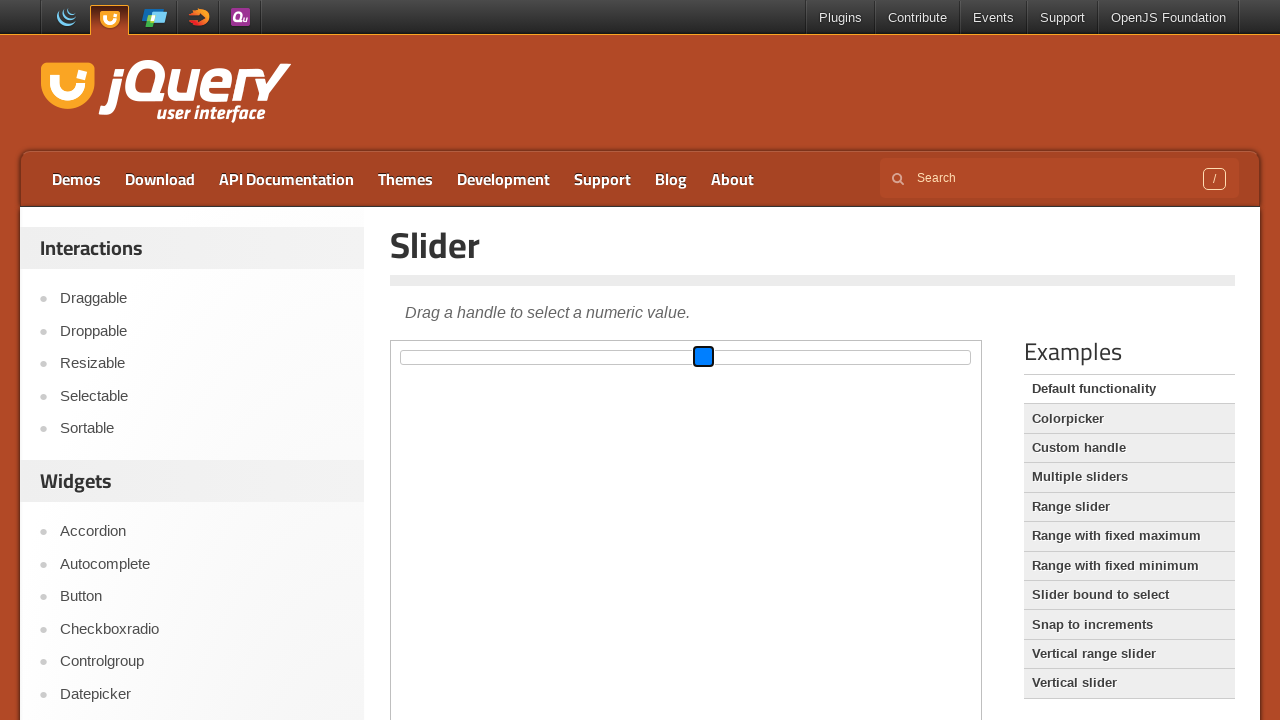

Released mouse button - slider drag completed at (702, 357)
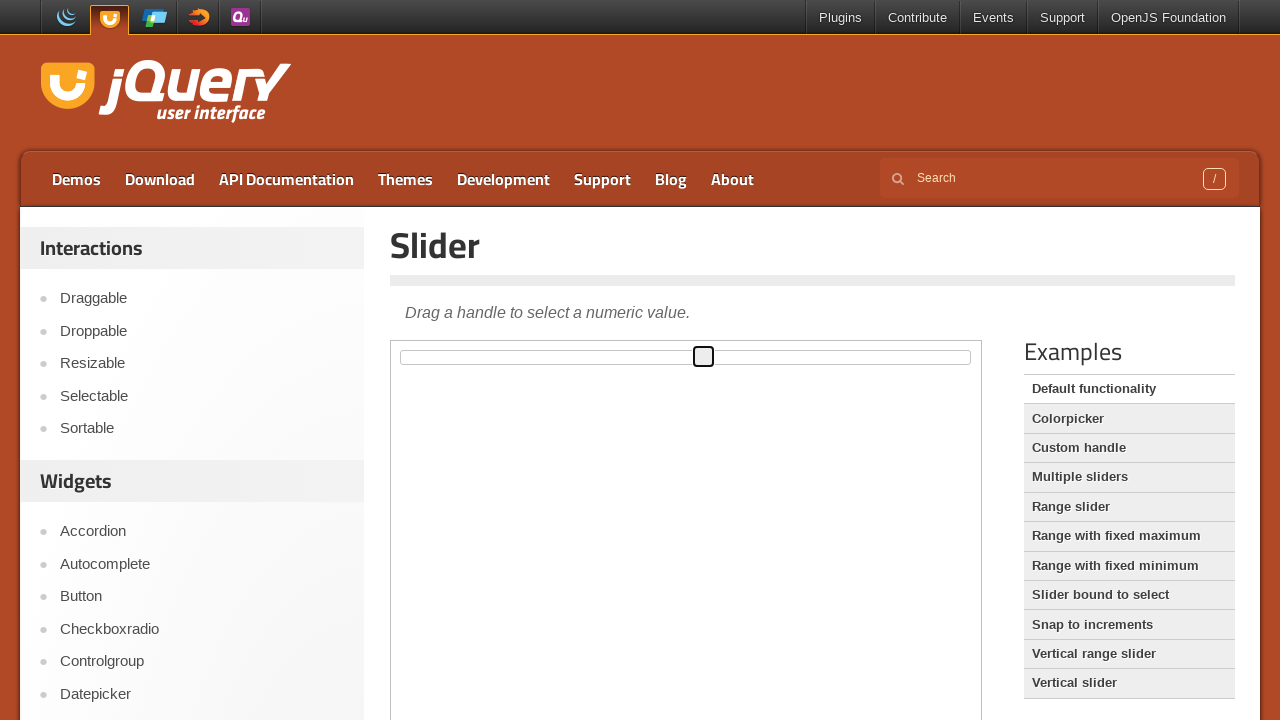

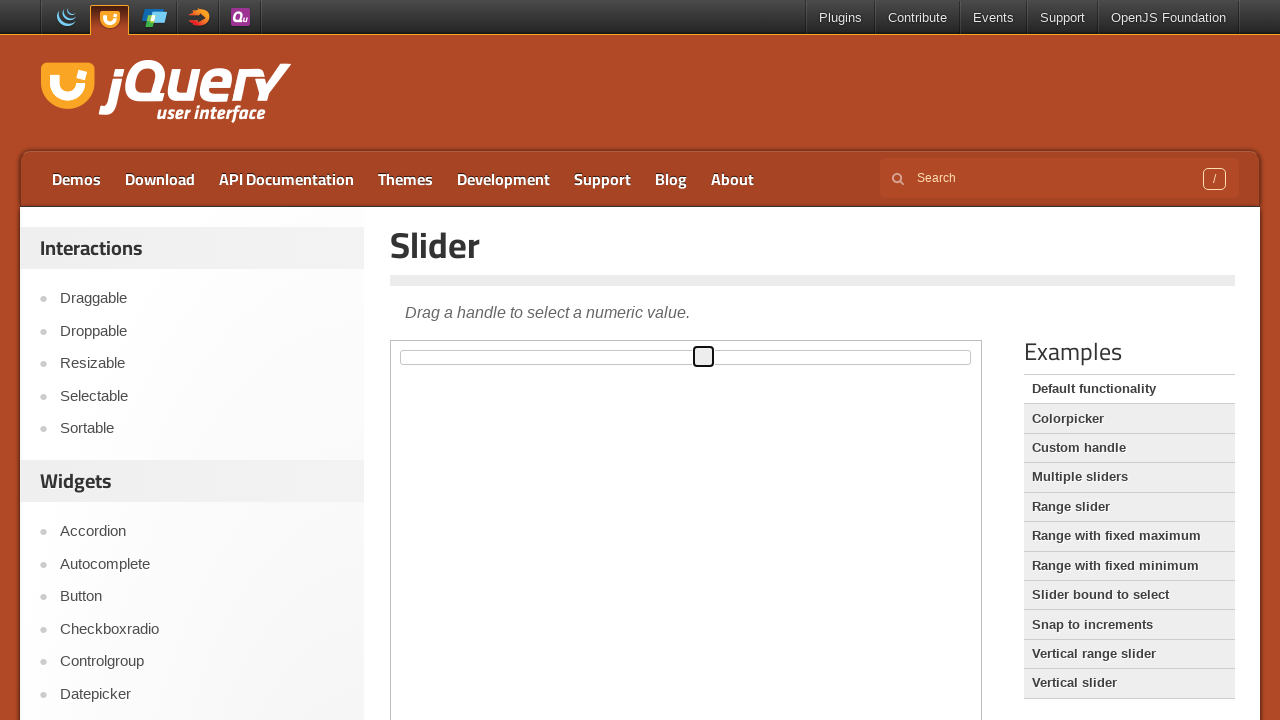